Tests checkbox functionality on a practice website by clicking the Senior Citizen Discount checkbox and verifying it becomes selected, then counts all checkboxes on the page.

Starting URL: https://rahulshettyacademy.com/dropdownsPractise

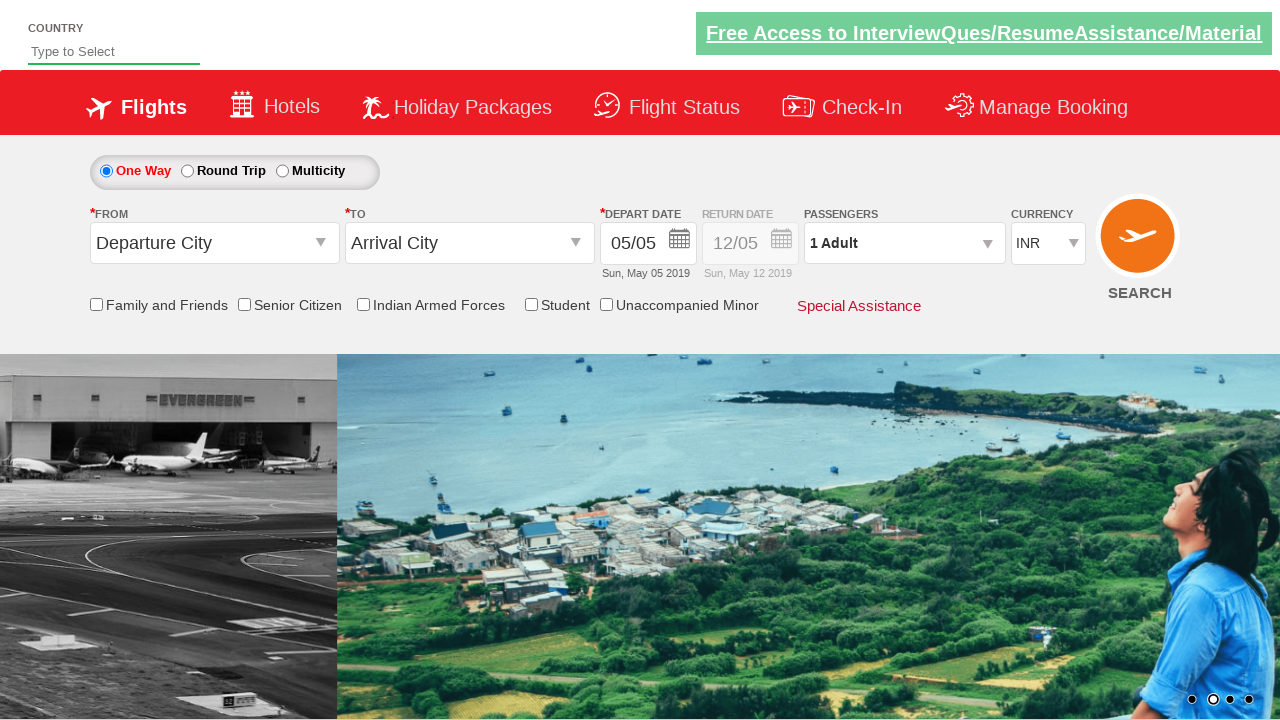

Clicked the Senior Citizen Discount checkbox at (244, 304) on input[id*='SeniorCitizenDiscount']
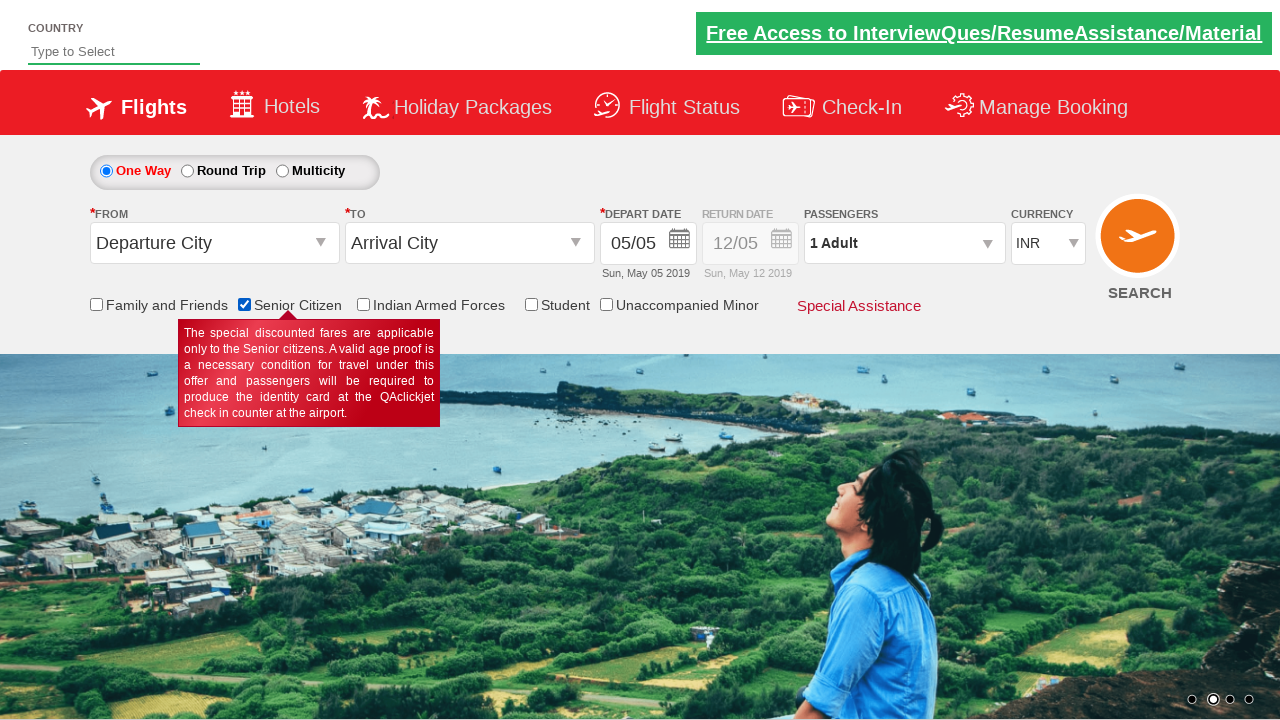

Located the Senior Citizen Discount checkbox element
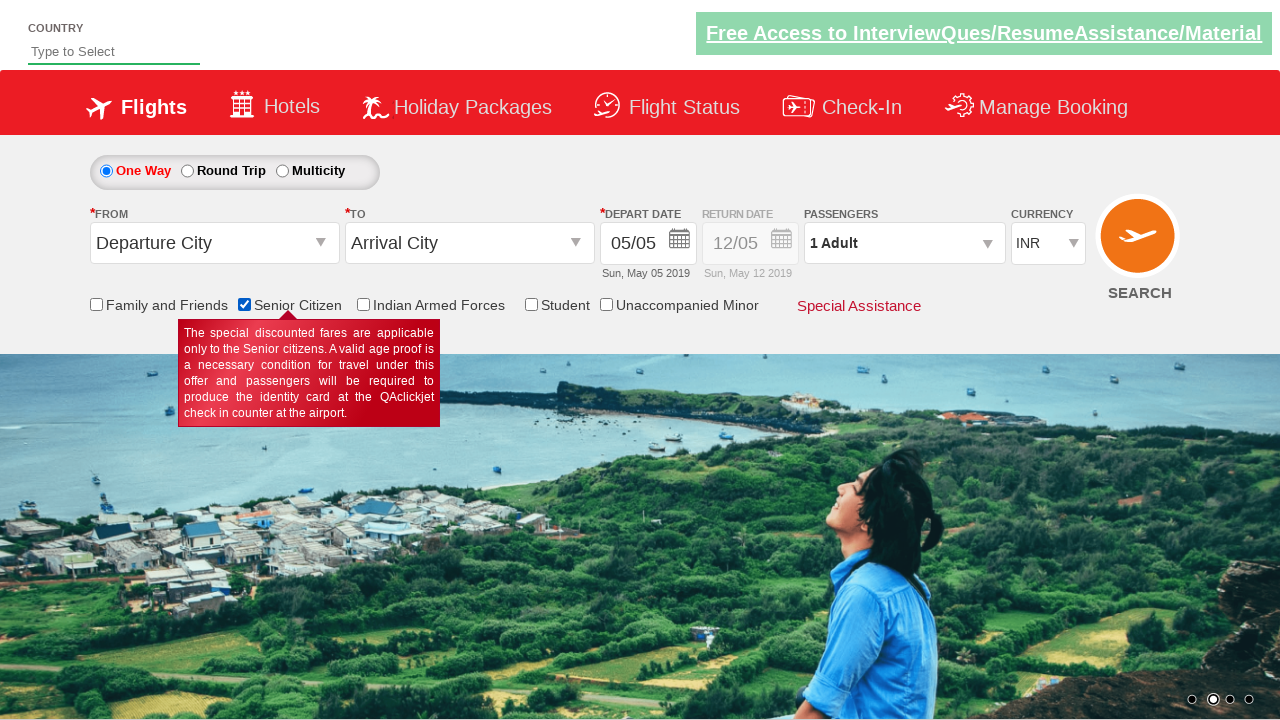

Verified that Senior Citizen Discount checkbox is checked
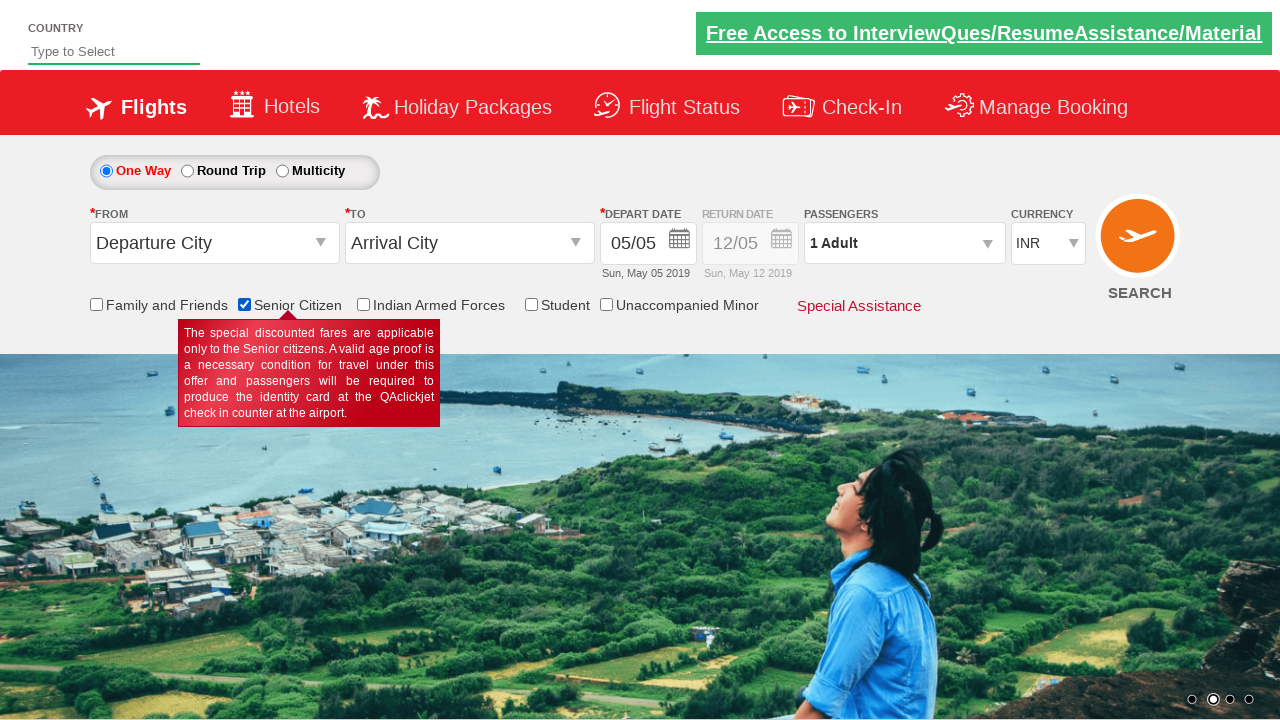

Located all checkbox elements on the page
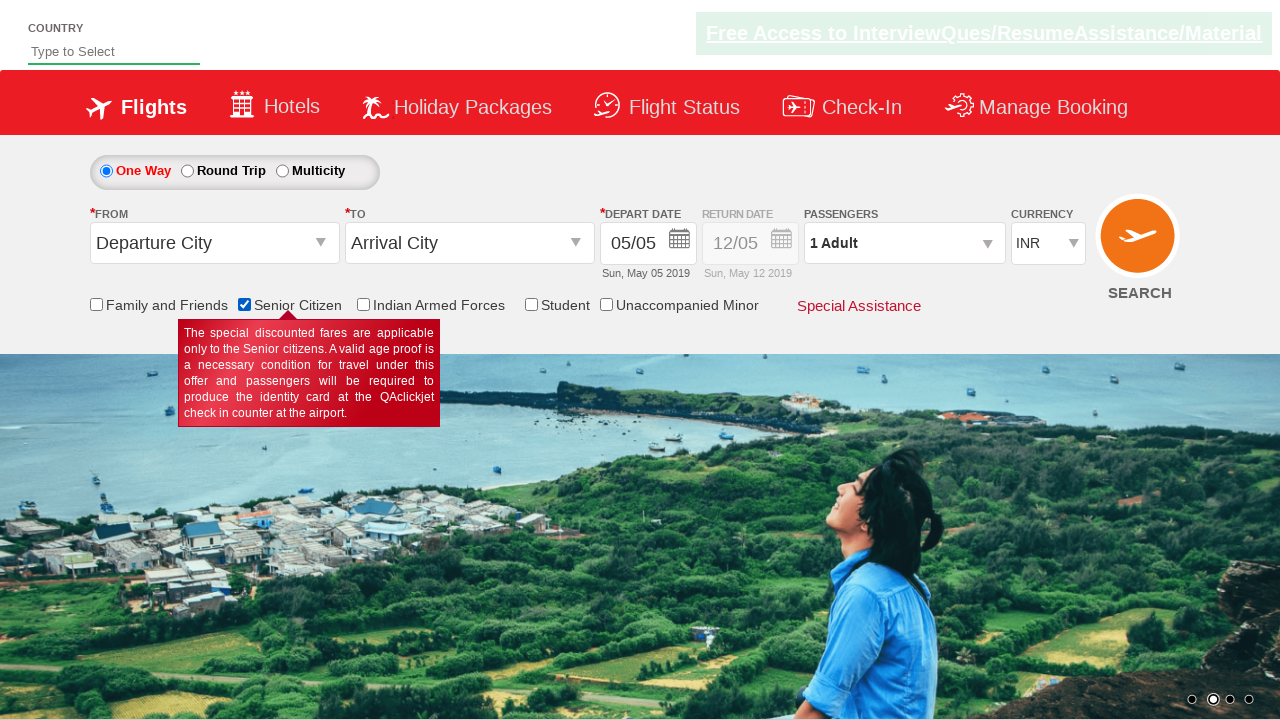

Counted 6 checkboxes on the page
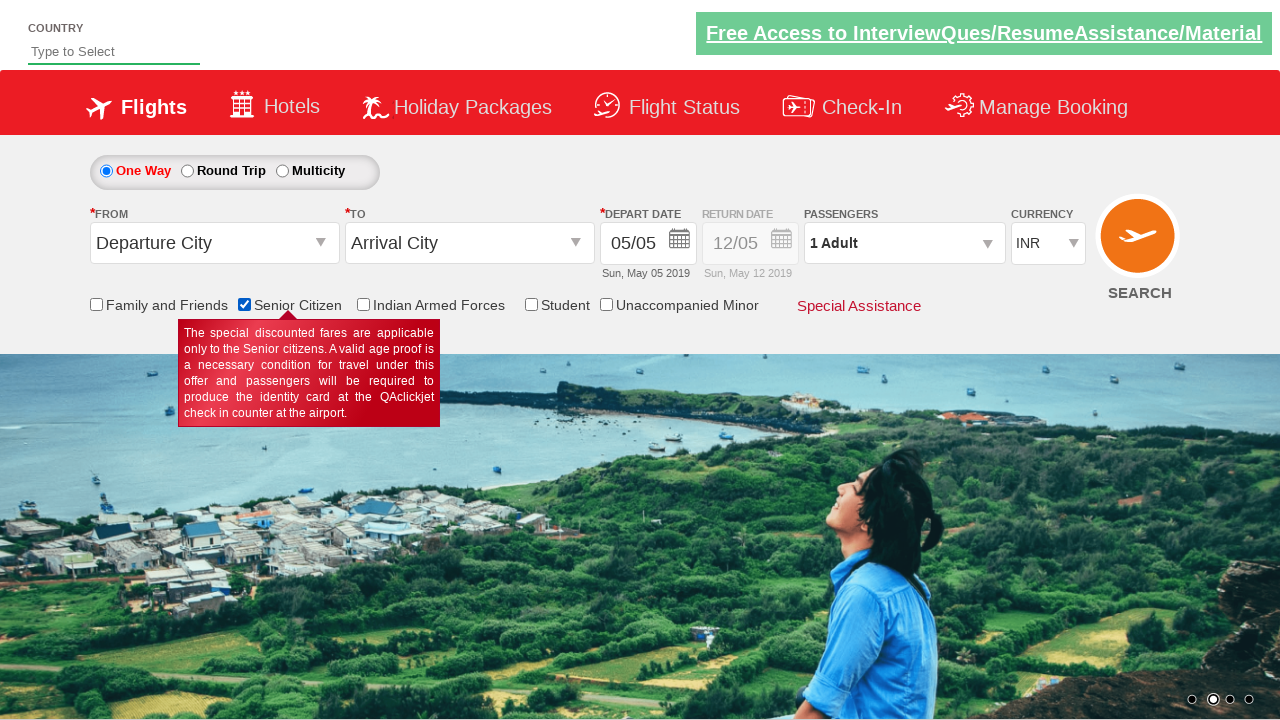

Verified that checkboxes exist on the page
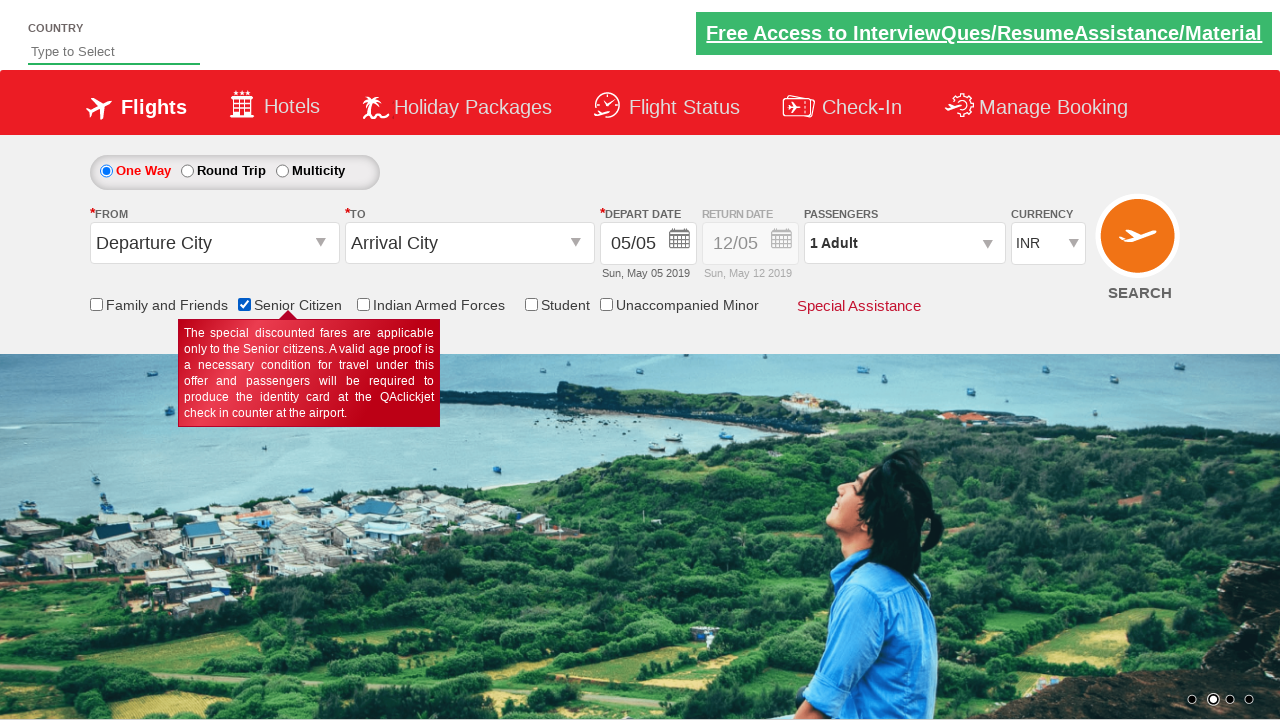

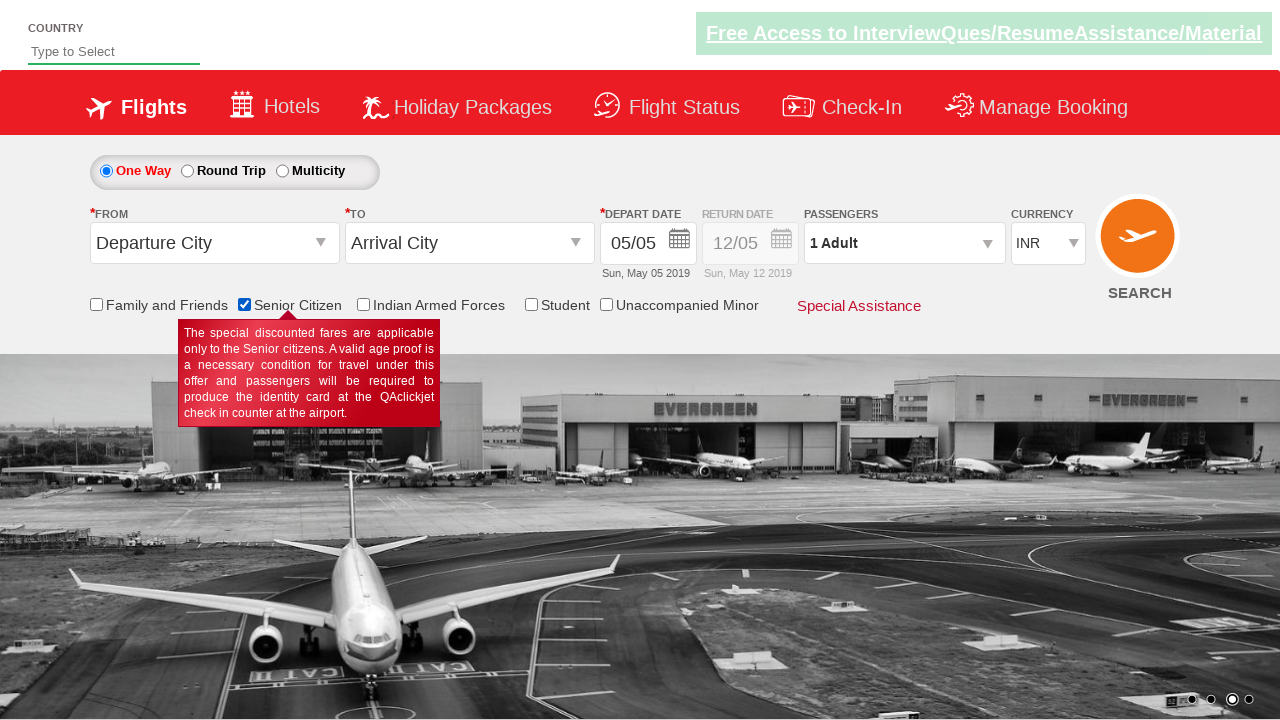